Tests JavaScript prompt popup handling by clicking a button to trigger a prompt, entering text into it, and dismissing the popup

Starting URL: https://www.w3schools.com/jsref/tryit.asp?filename=tryjsref_prompt

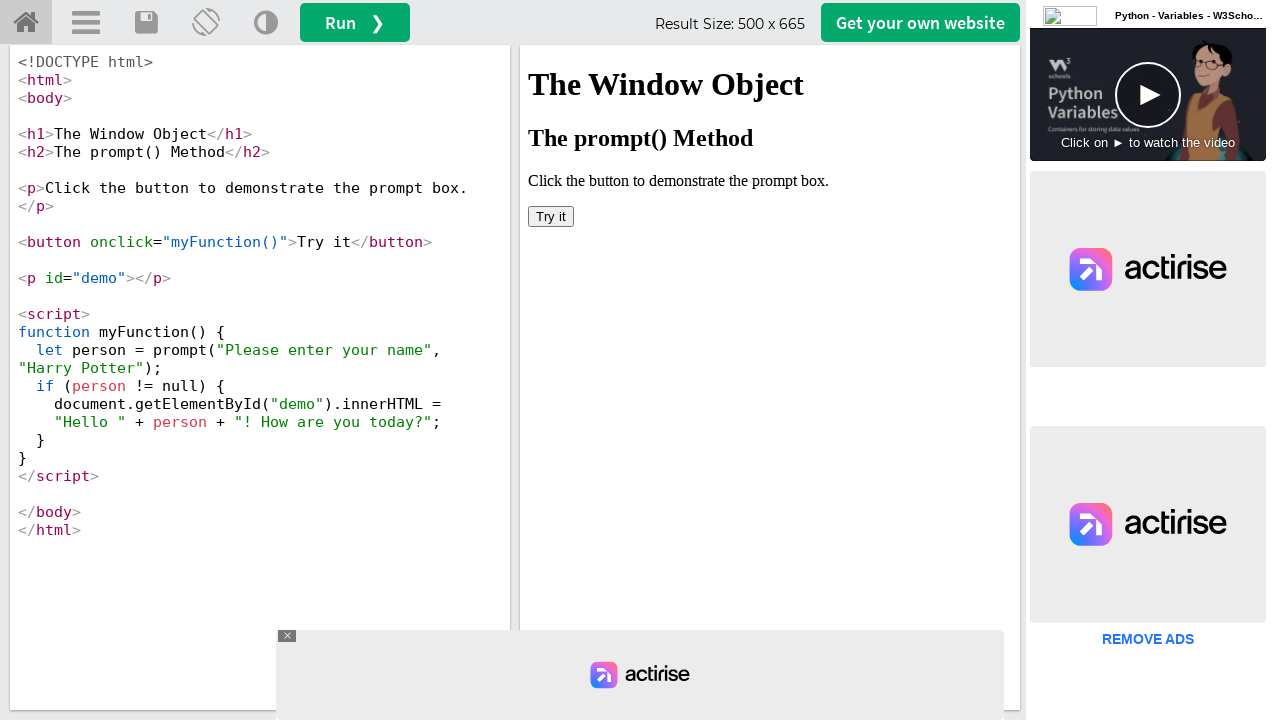

Located iframe containing the example
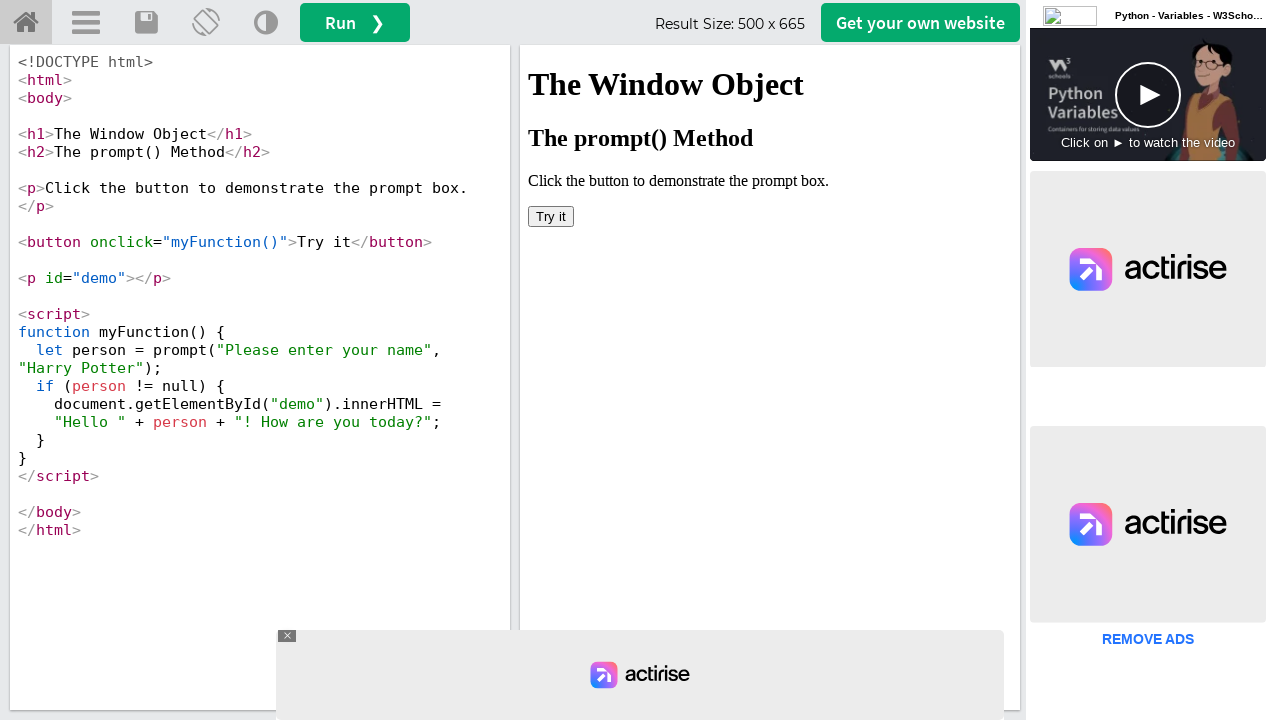

Clicked 'Try it' button to trigger prompt popup at (551, 216) on #iframeResult >> internal:control=enter-frame >> xpath=//button[text()='Try it']
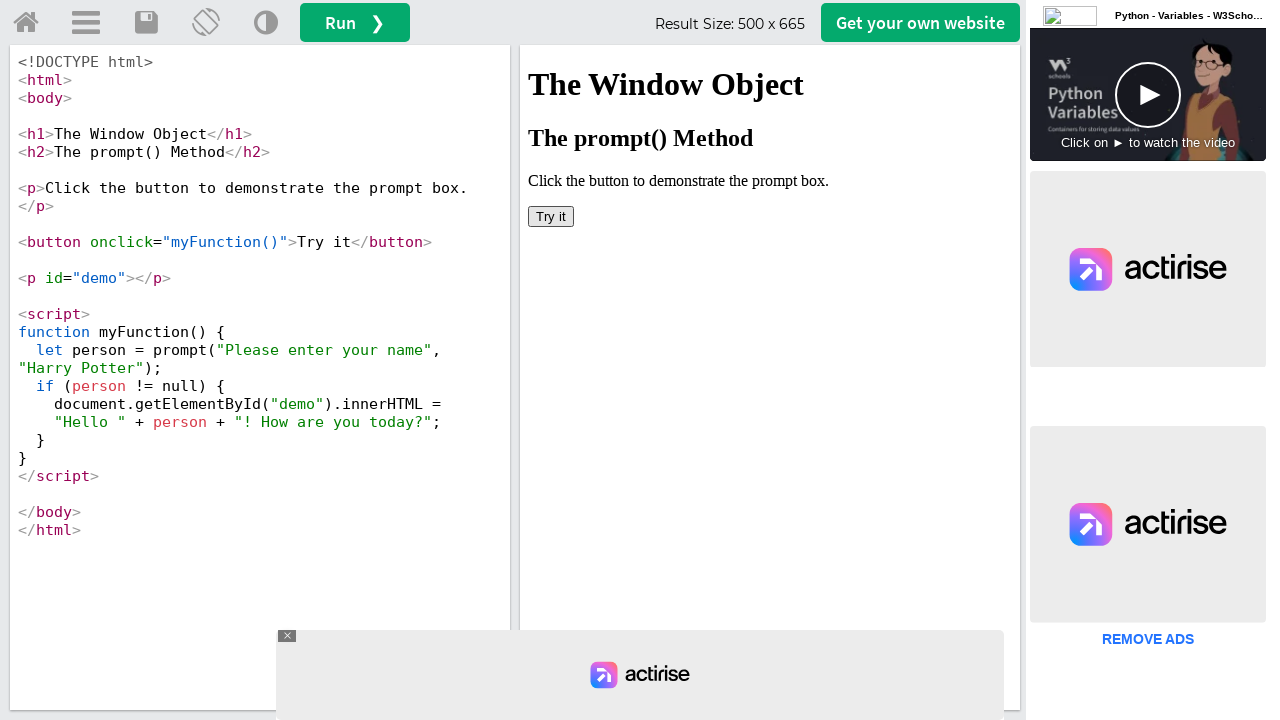

Set up dialog handler to accept prompt with text 'Marcus'
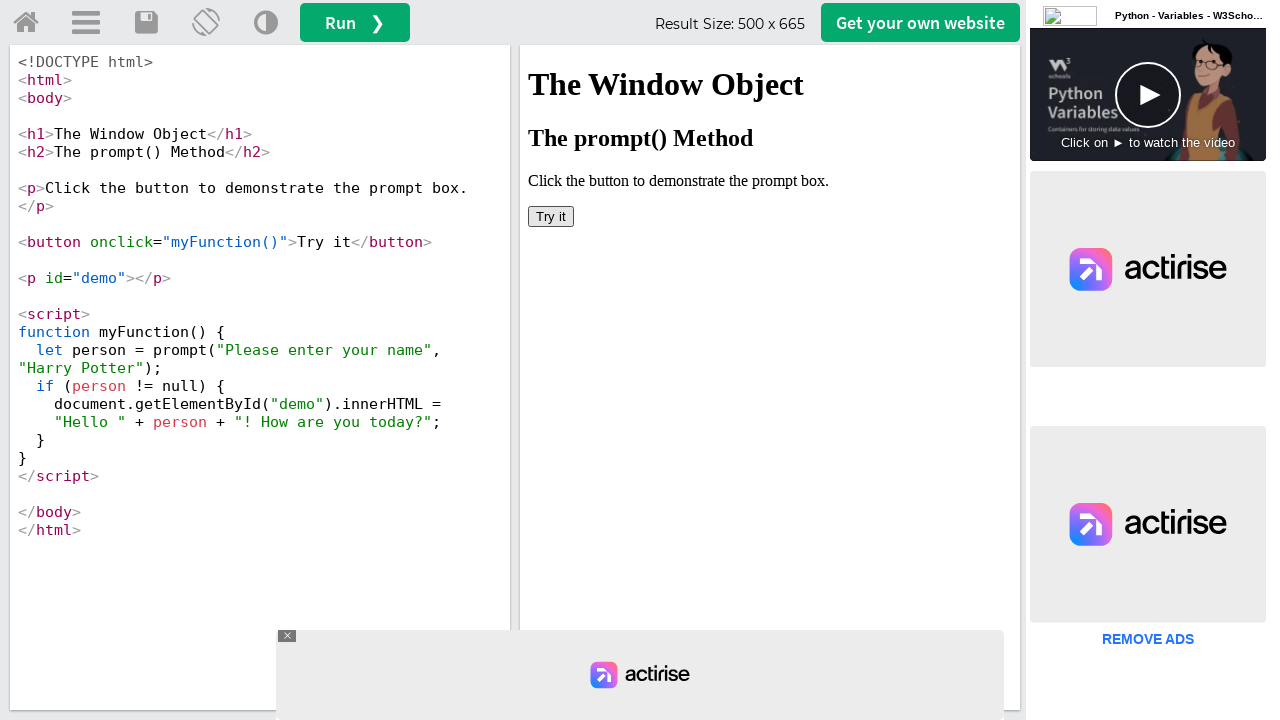

Clicked 'Try it' button again to trigger dialog with handler active at (551, 216) on #iframeResult >> internal:control=enter-frame >> xpath=//button[text()='Try it']
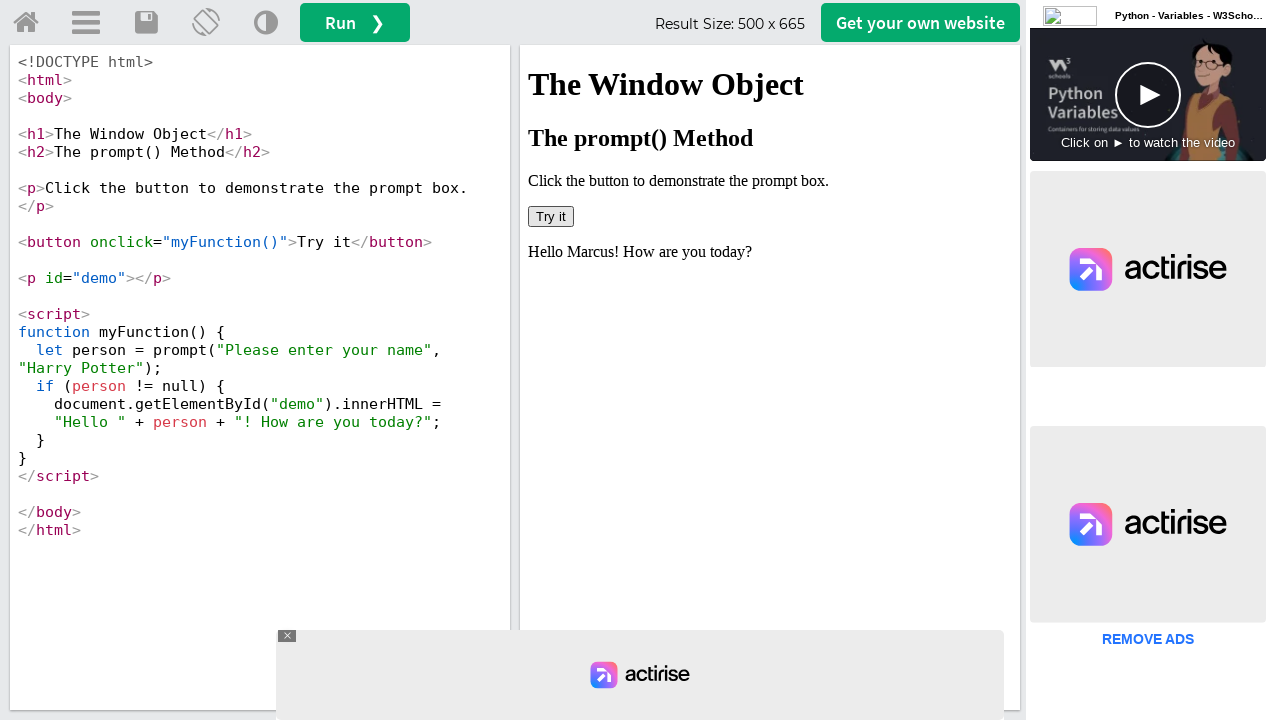

Waited for interaction to complete
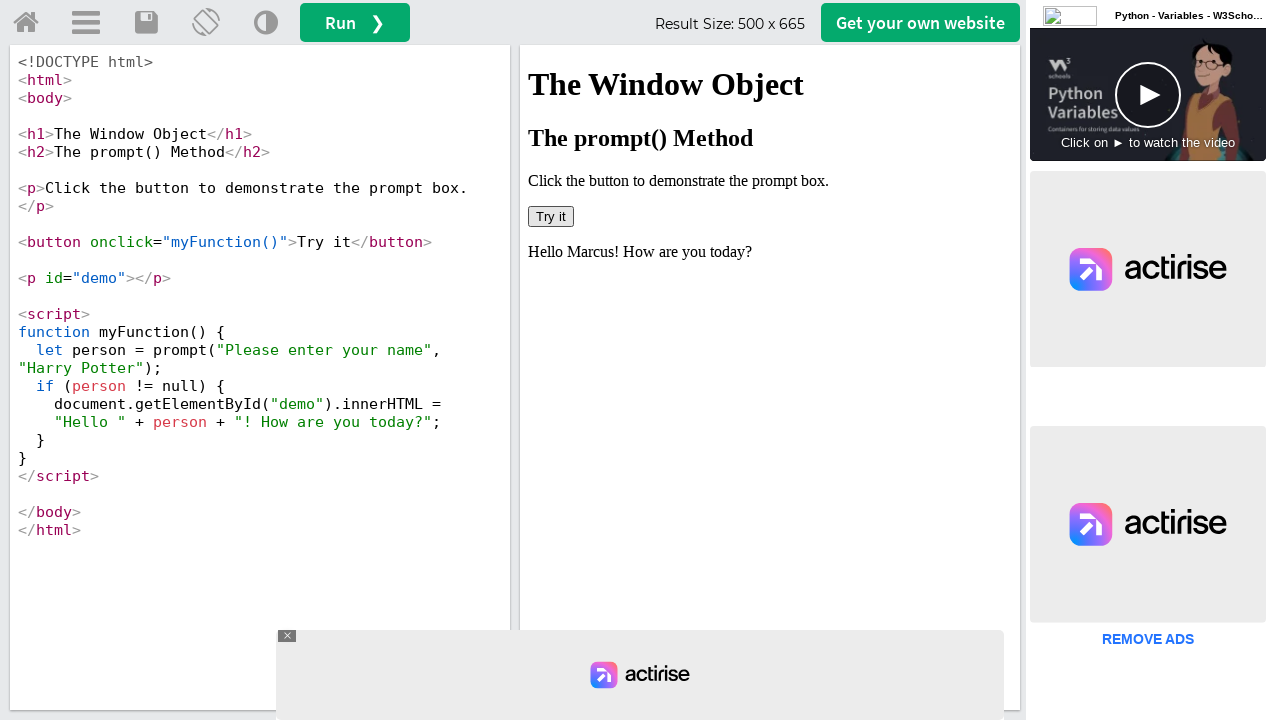

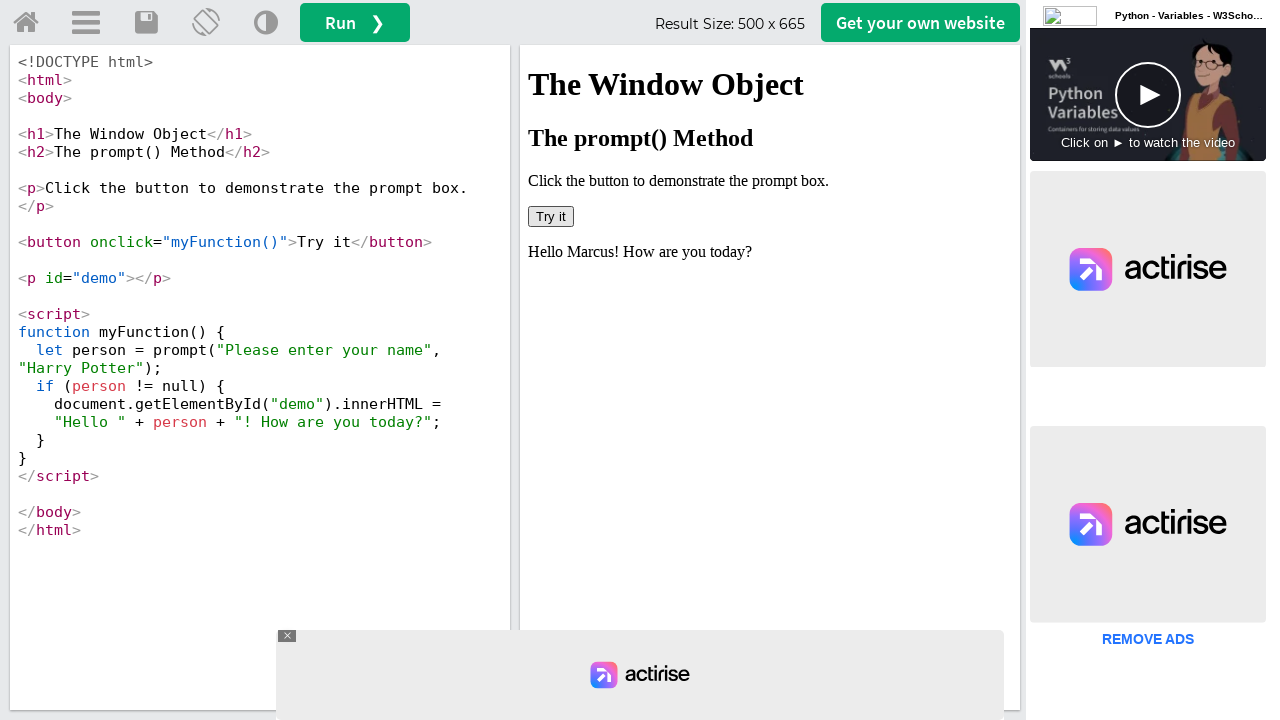